Tests clicking the "Get Started" link and verifies the page navigates to the installation/docs section with proper heading

Starting URL: https://playwright.dev/

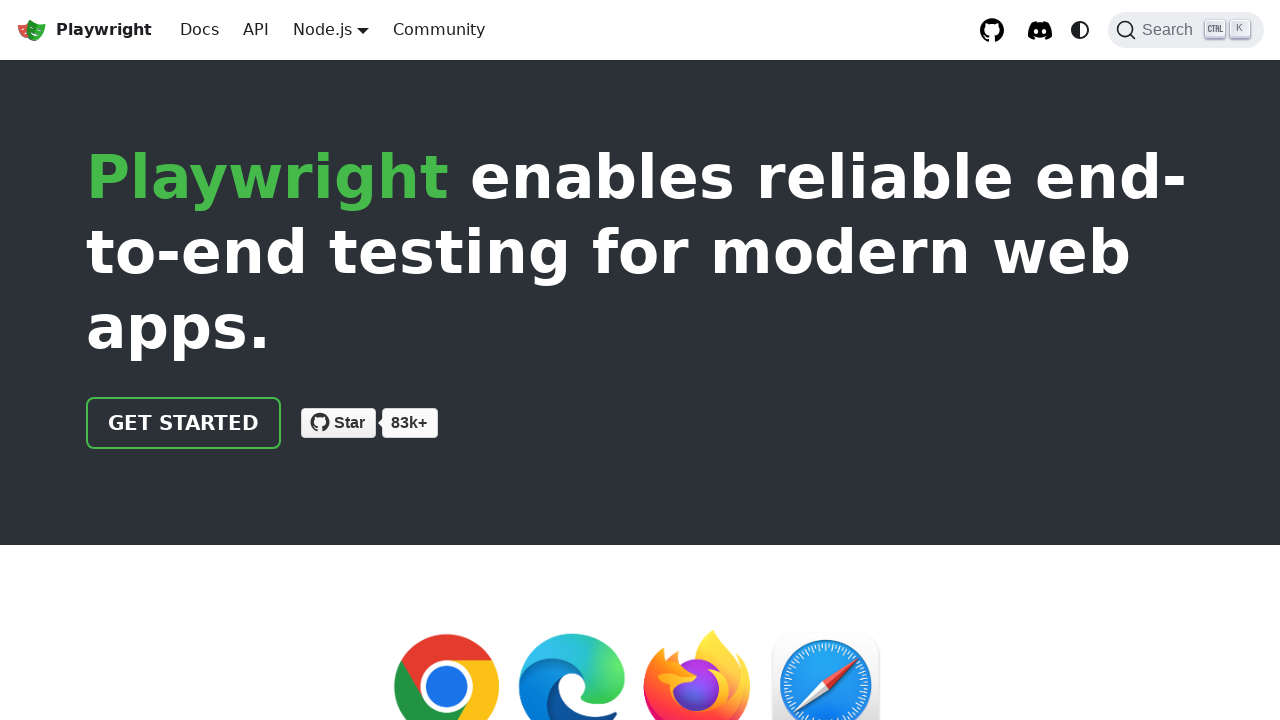

Clicked the 'Get started' link on Playwright homepage at (184, 423) on a:has-text('Get started')
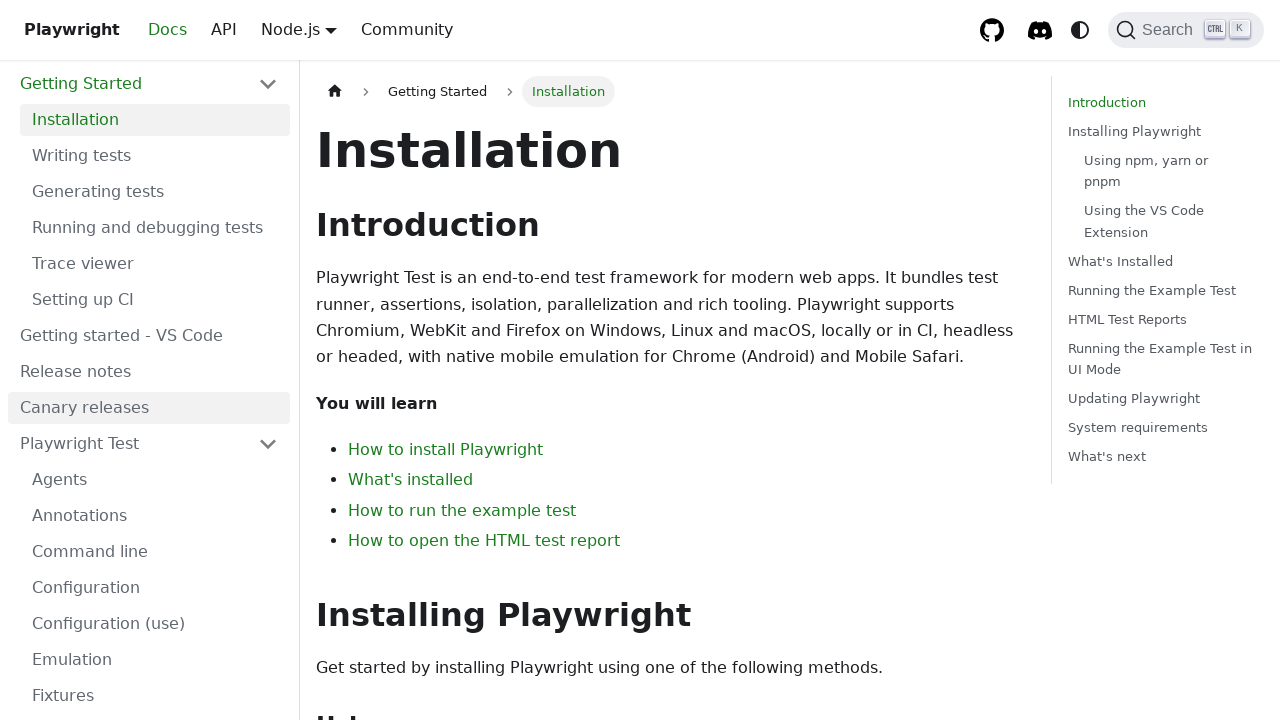

Installation heading loaded and verified on docs page
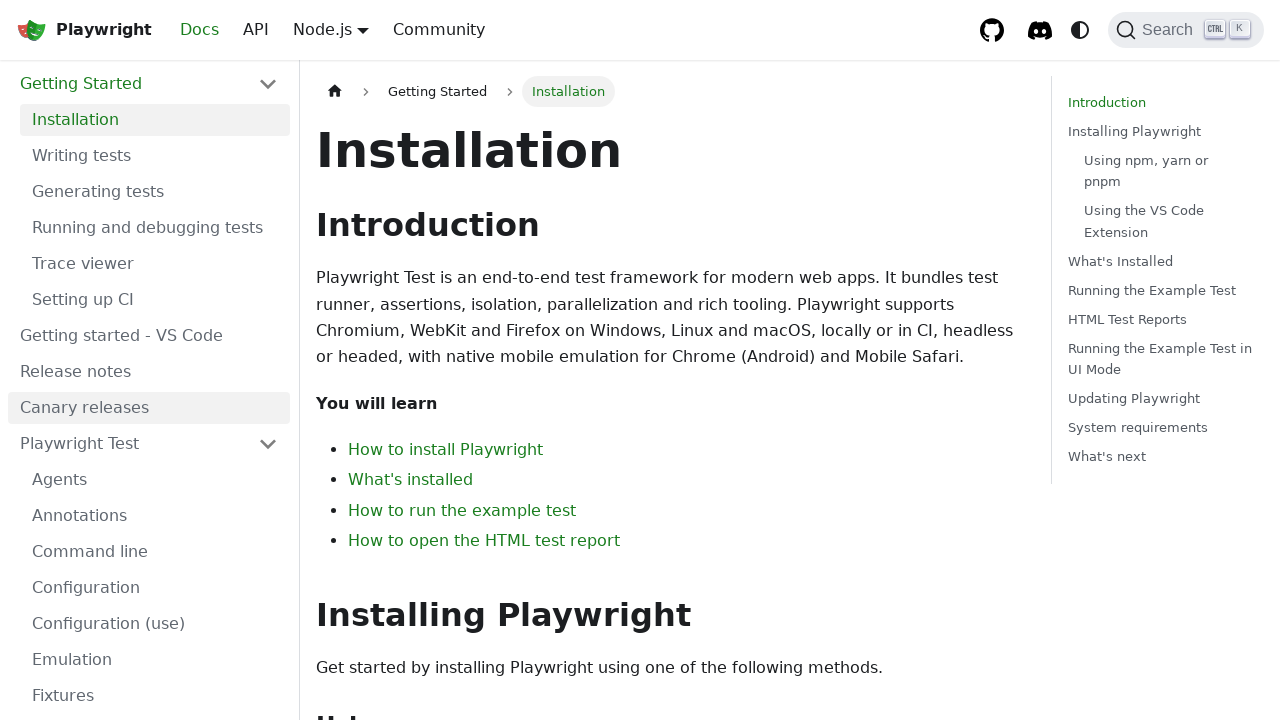

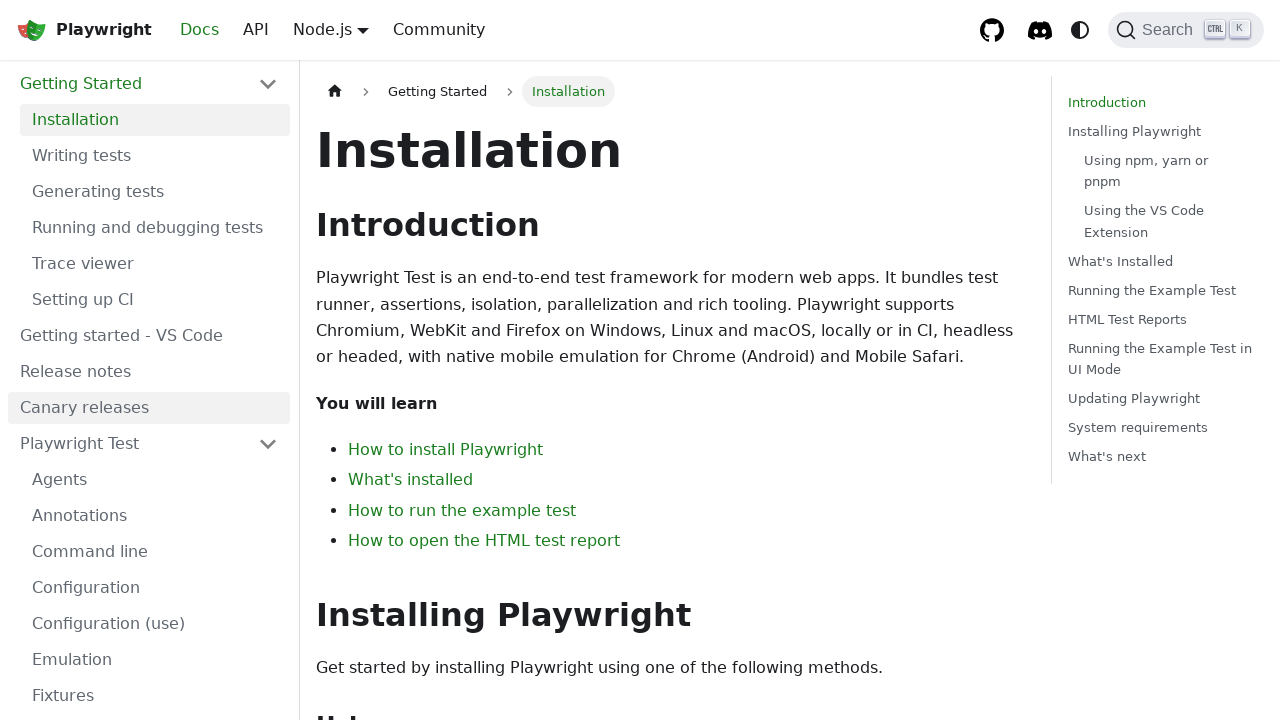